Simple test that opens the Microsoft India website and verifies the page loads by maximizing the browser window.

Starting URL: https://www.microsoft.com/en-in/

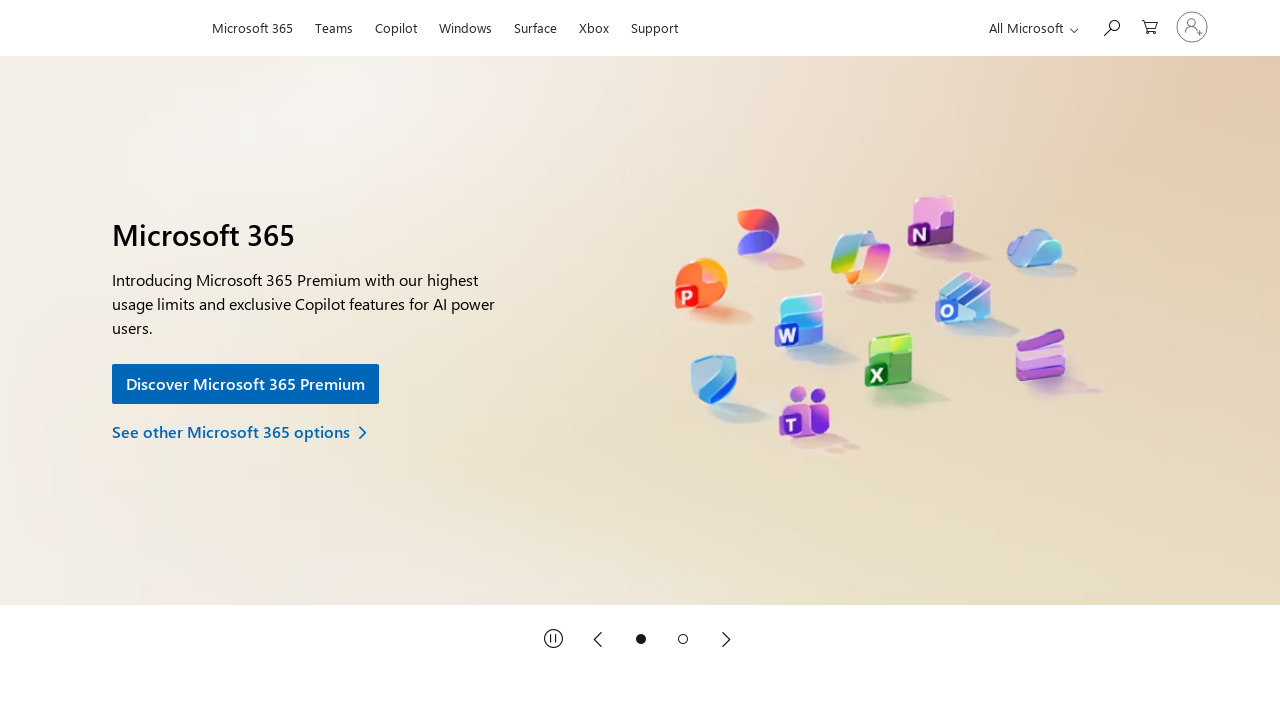

Set viewport size to 1920x1080 to maximize browser window
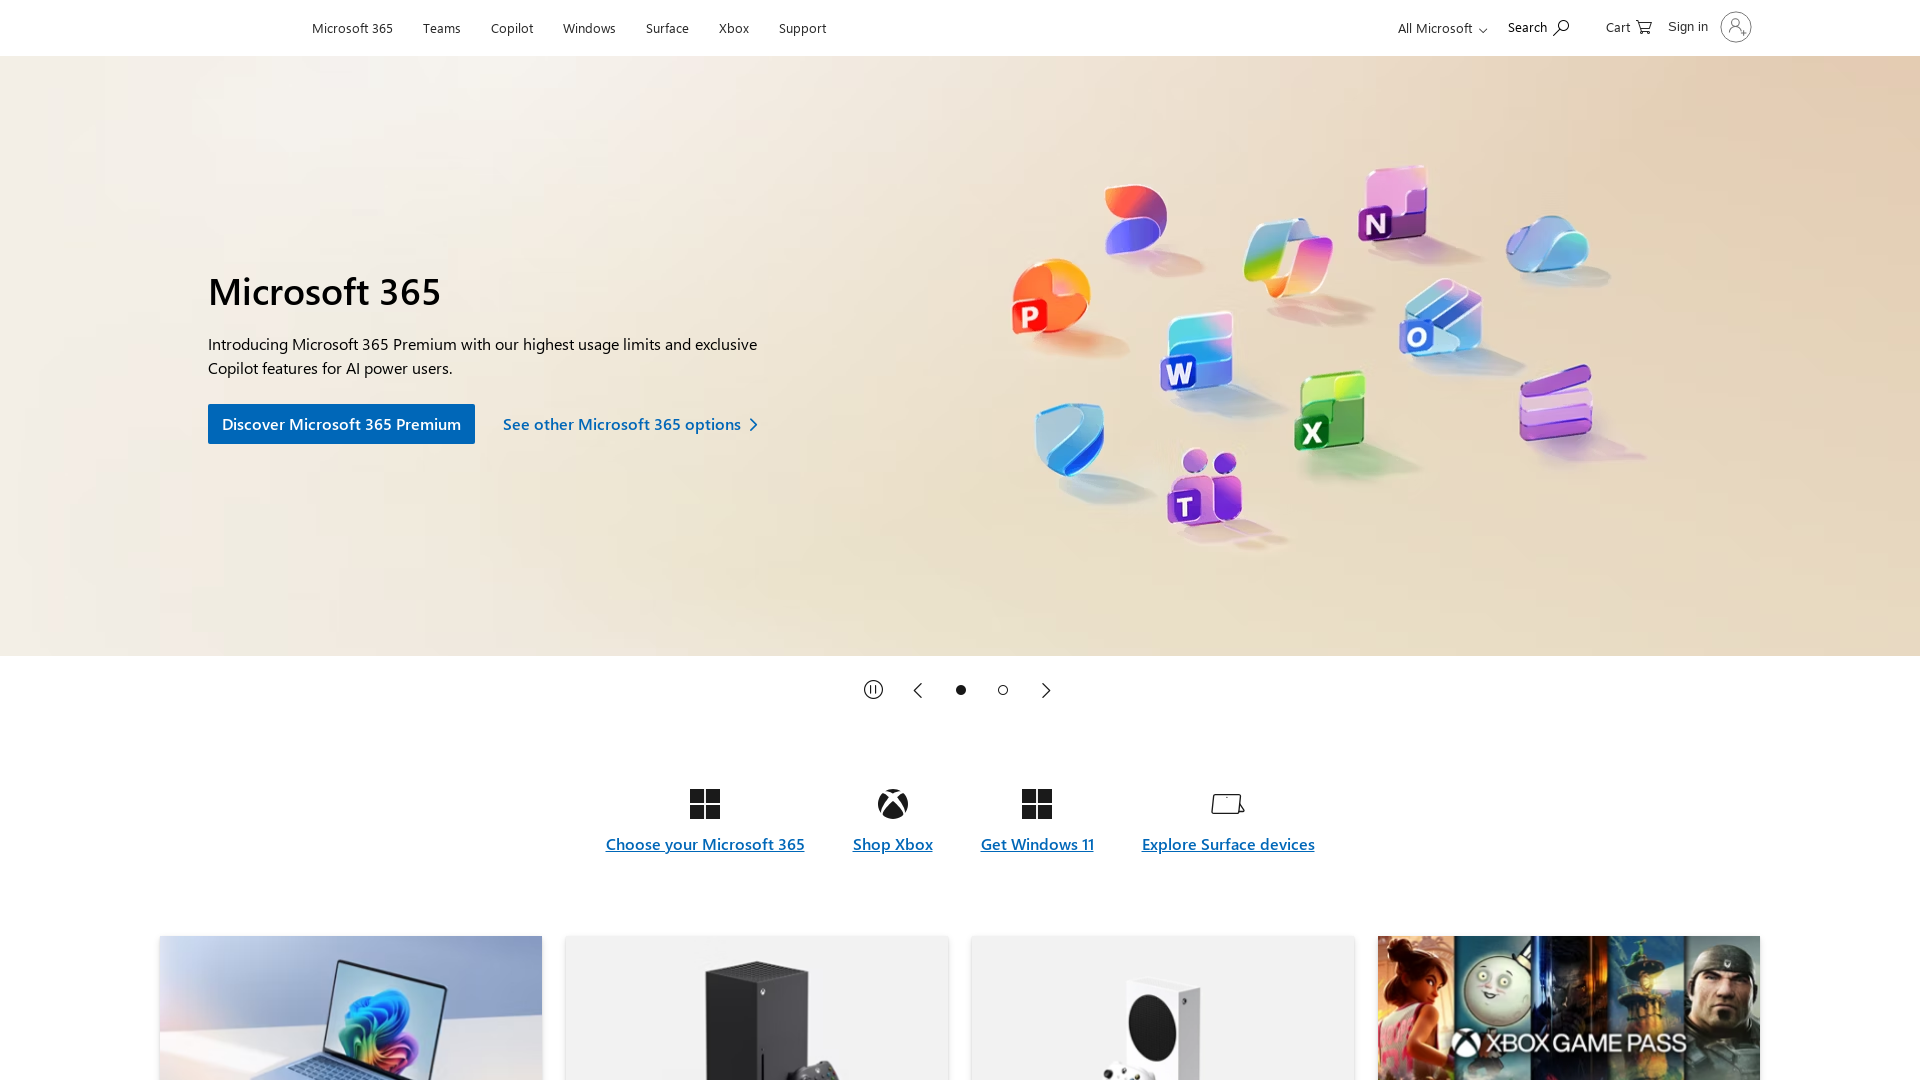

Waited for page to fully load (domcontentloaded state)
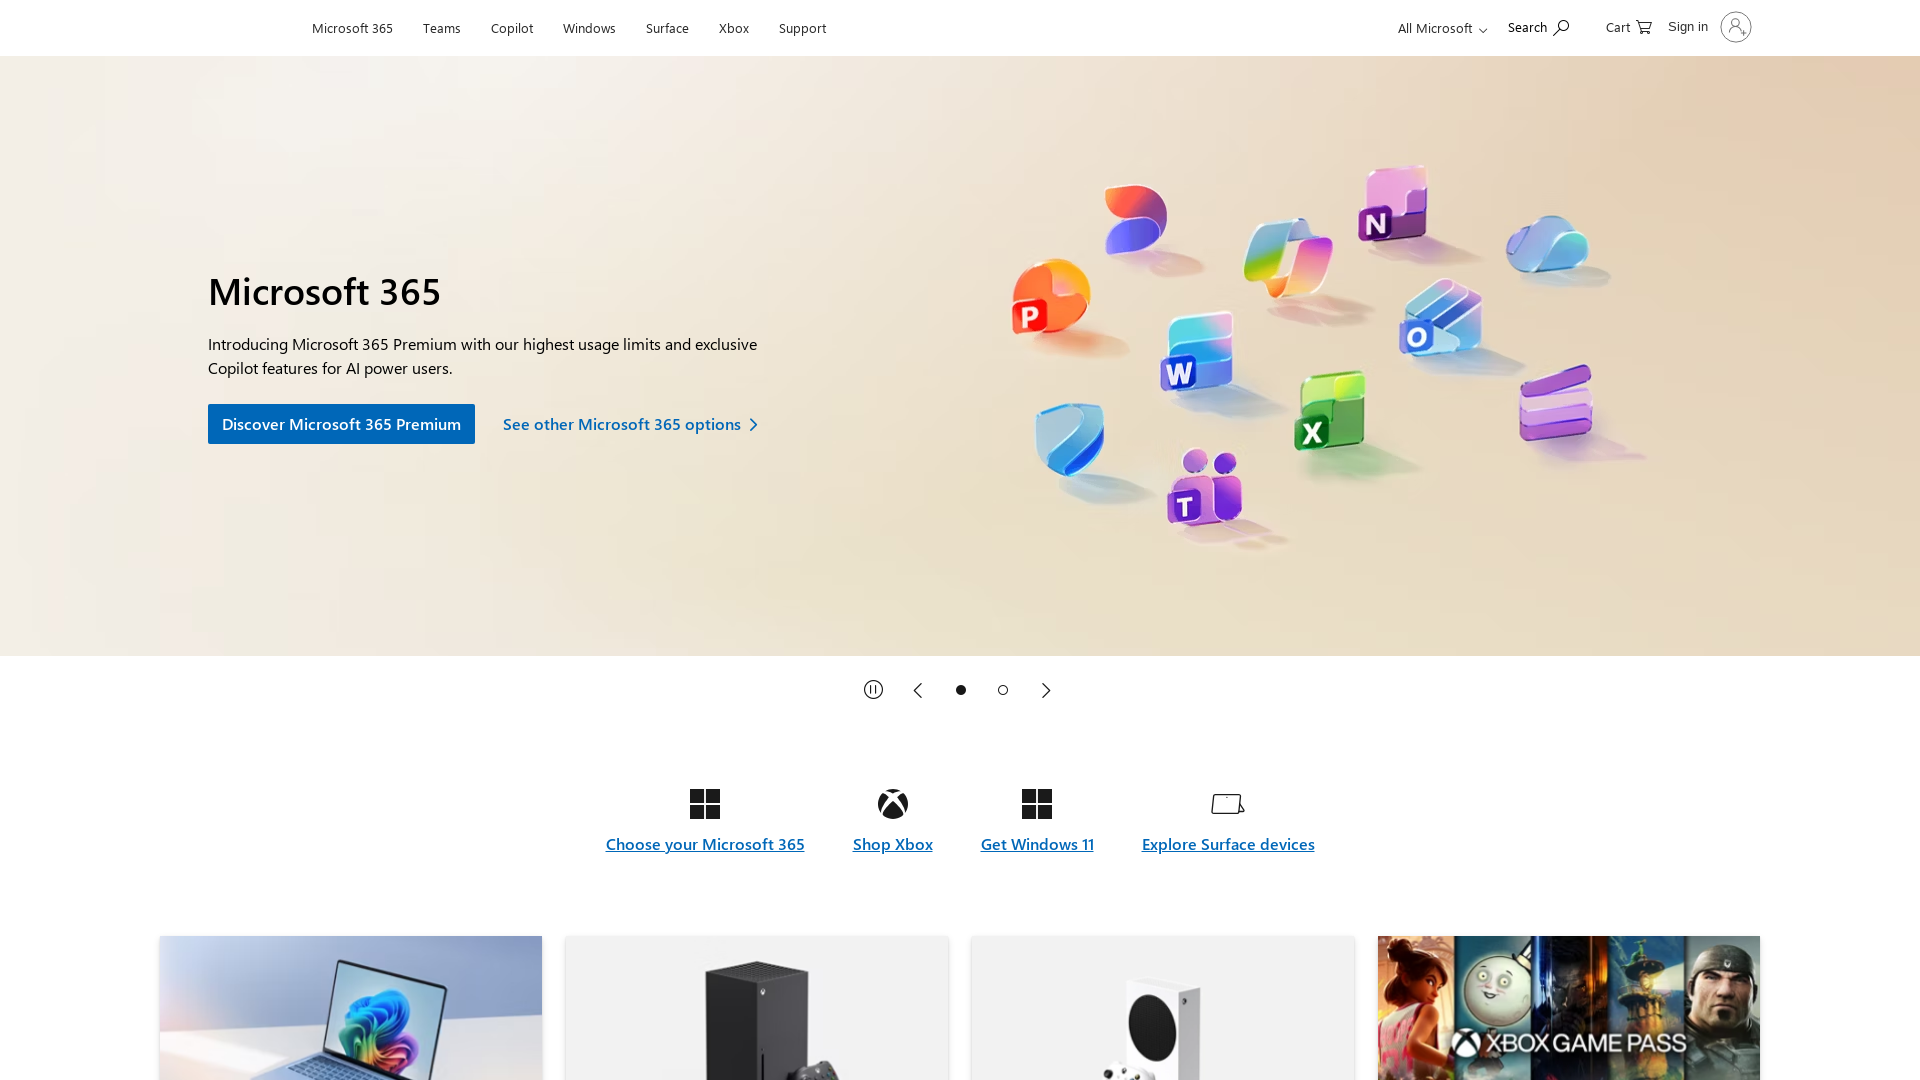

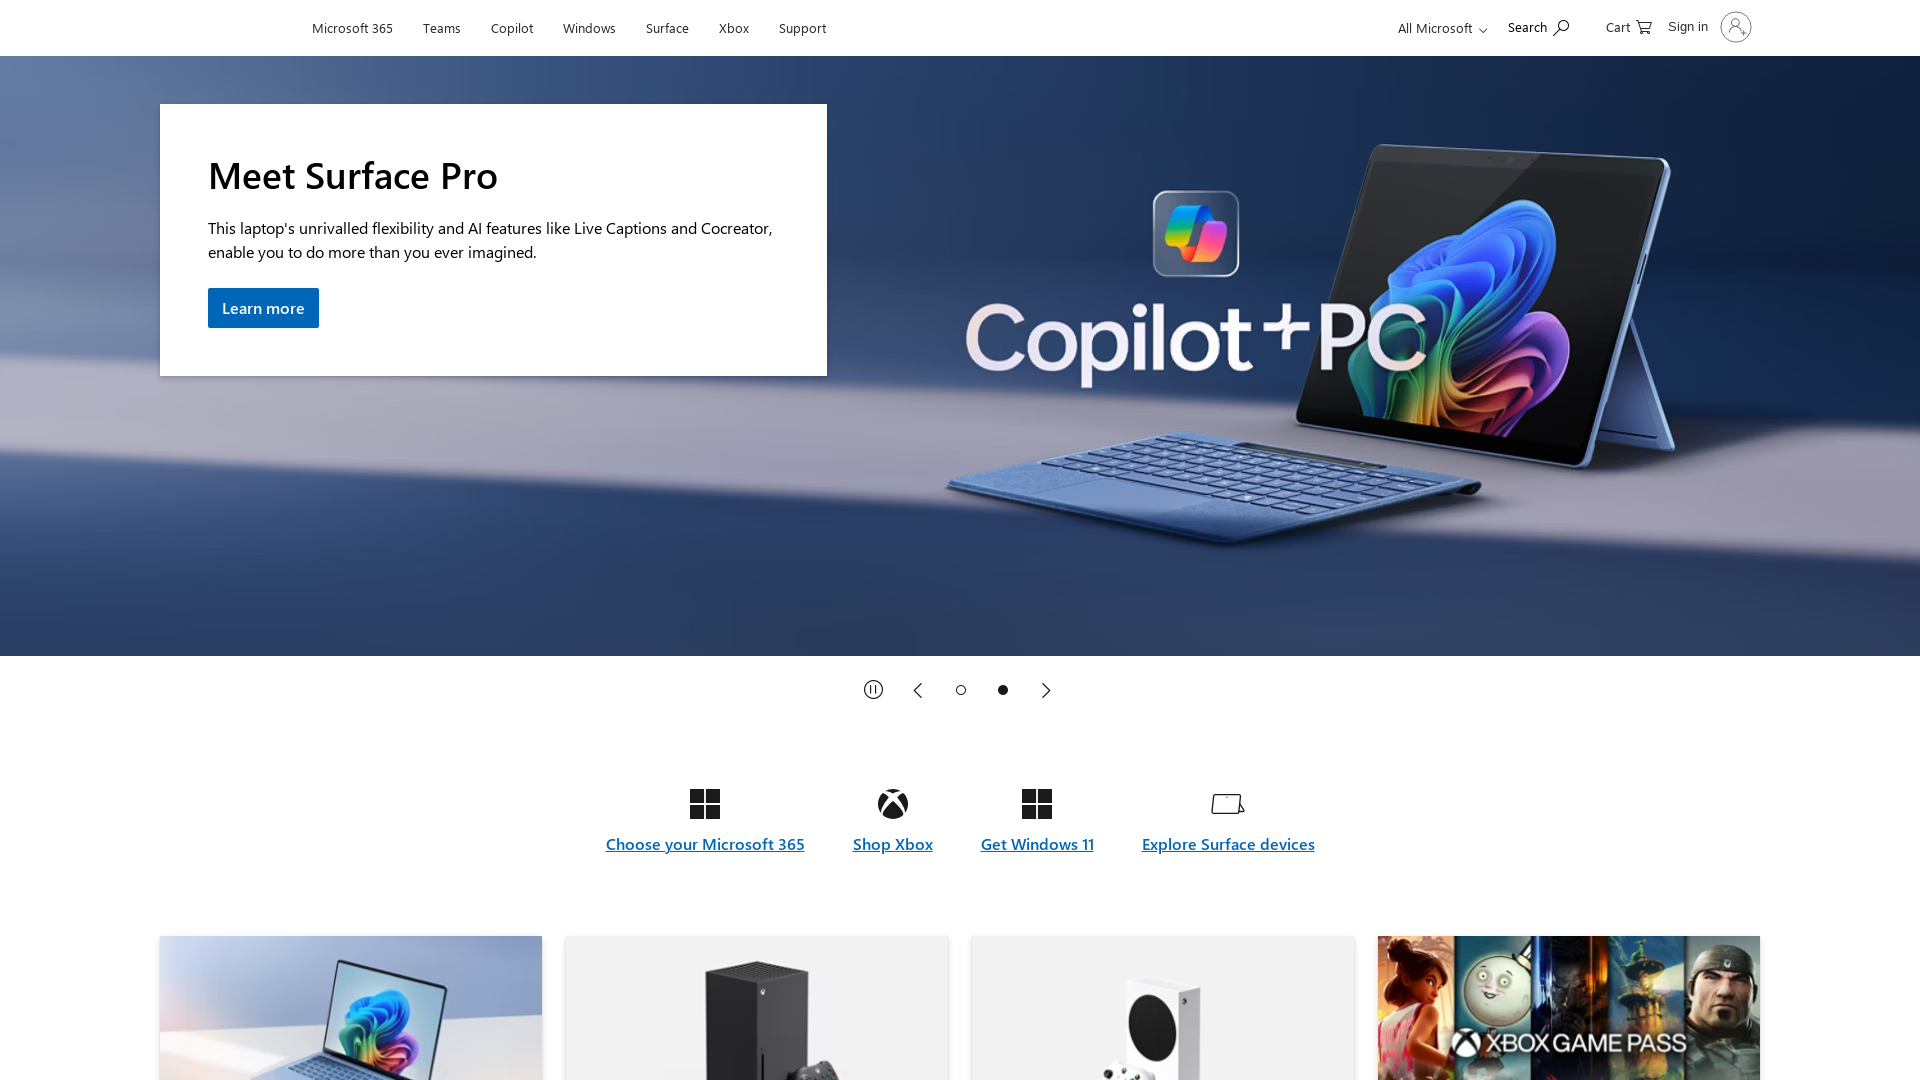